Tests the Draggable jQuery UI component by clicking the Draggable link, switching to the demo iframe, and performing a drag-and-drop action on the draggable element.

Starting URL: https://jqueryui.com/

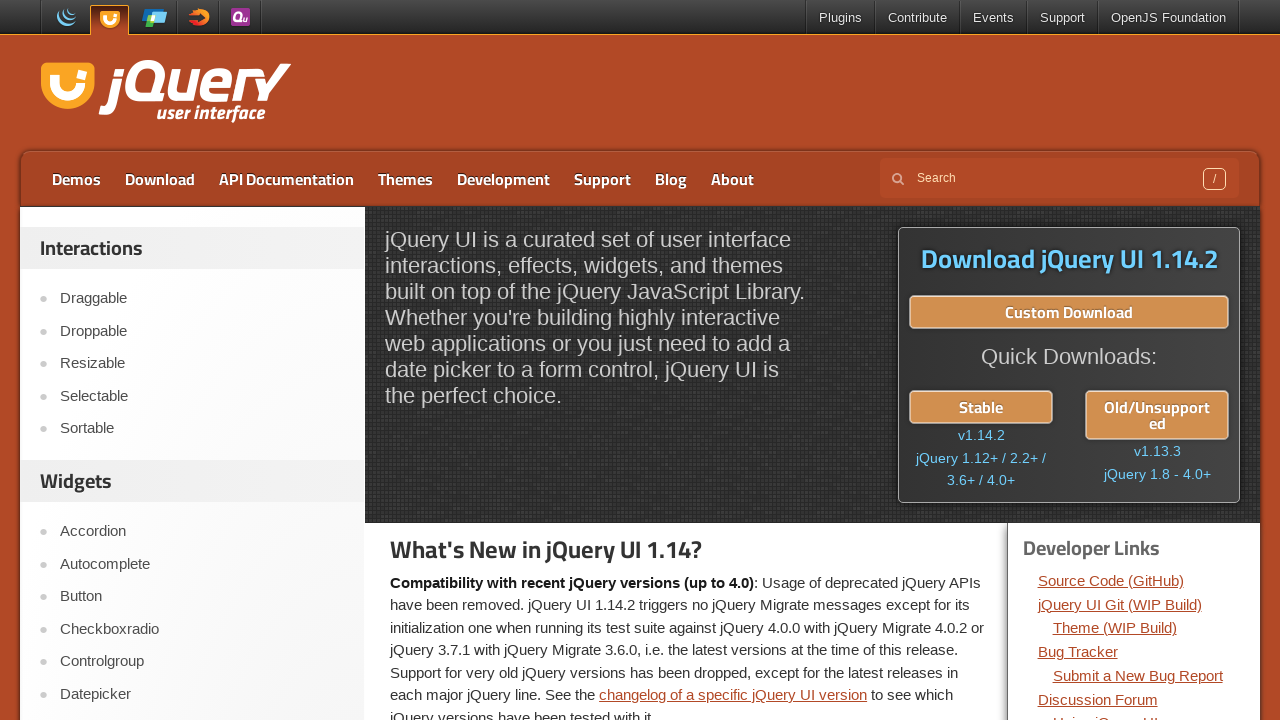

Clicked on the Draggable link at (202, 299) on a:text('Draggable')
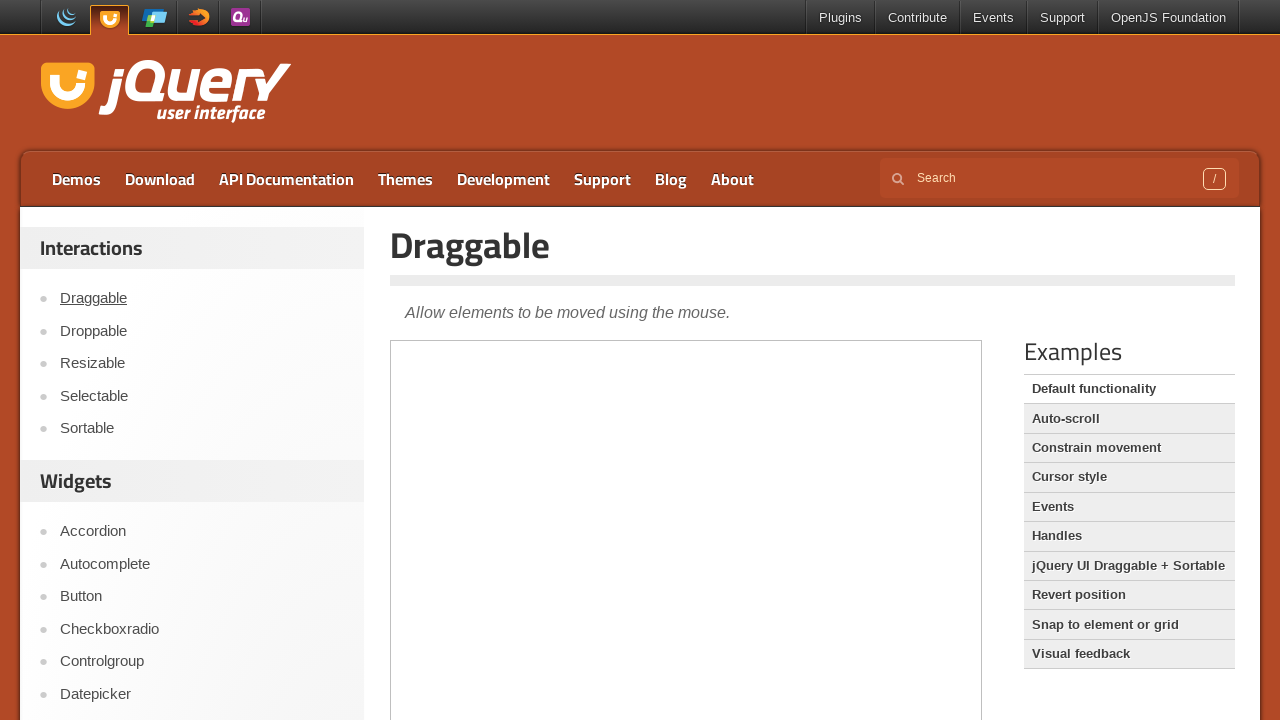

Waited for page title to load
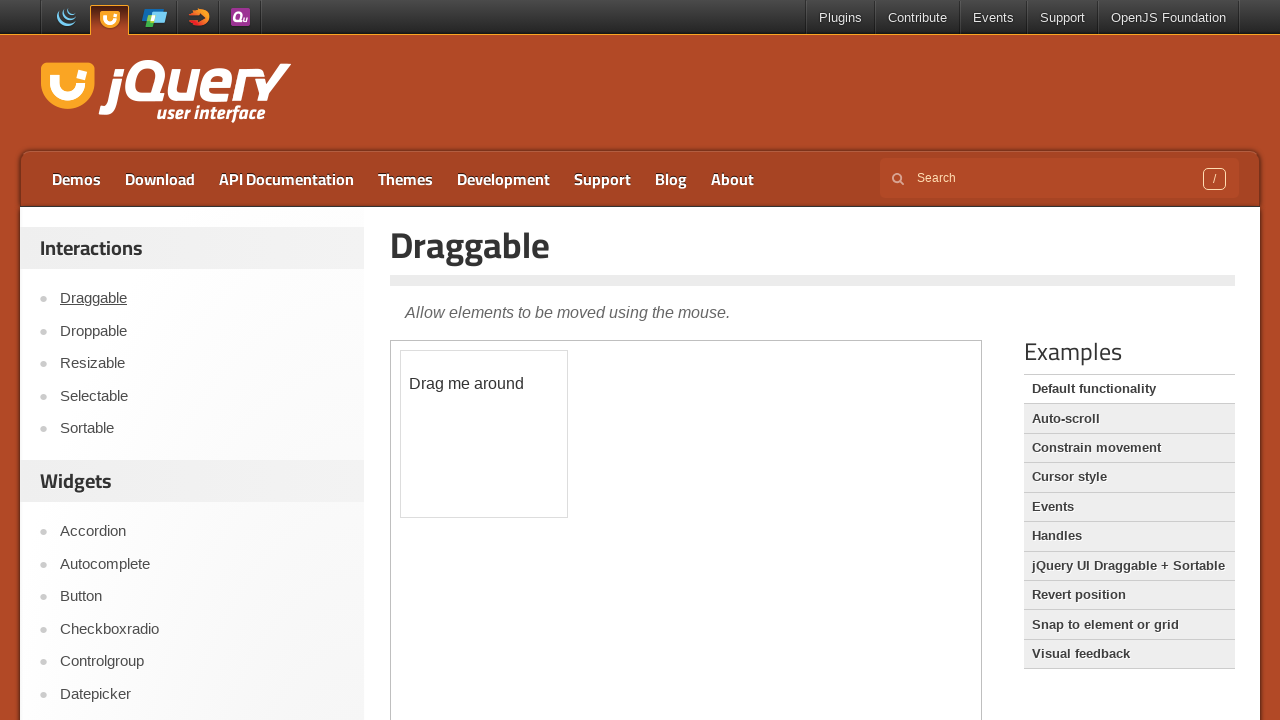

Located the demo iframe
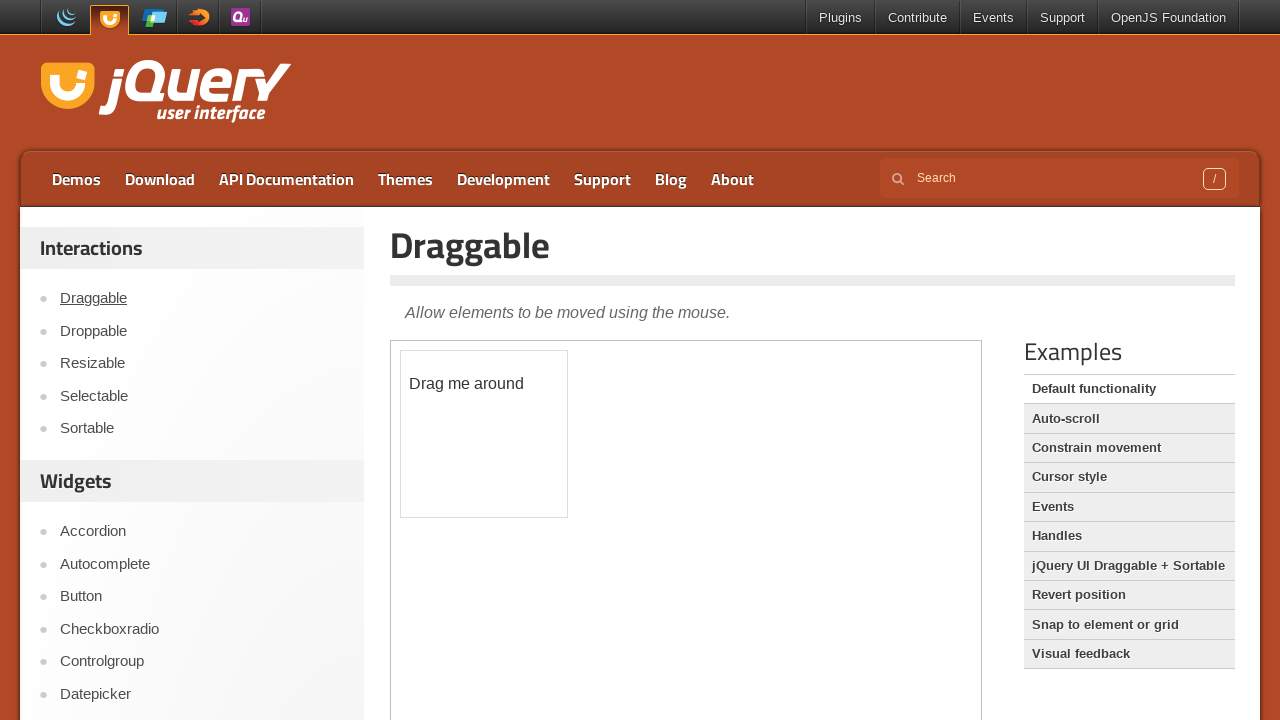

Located the draggable element within iframe
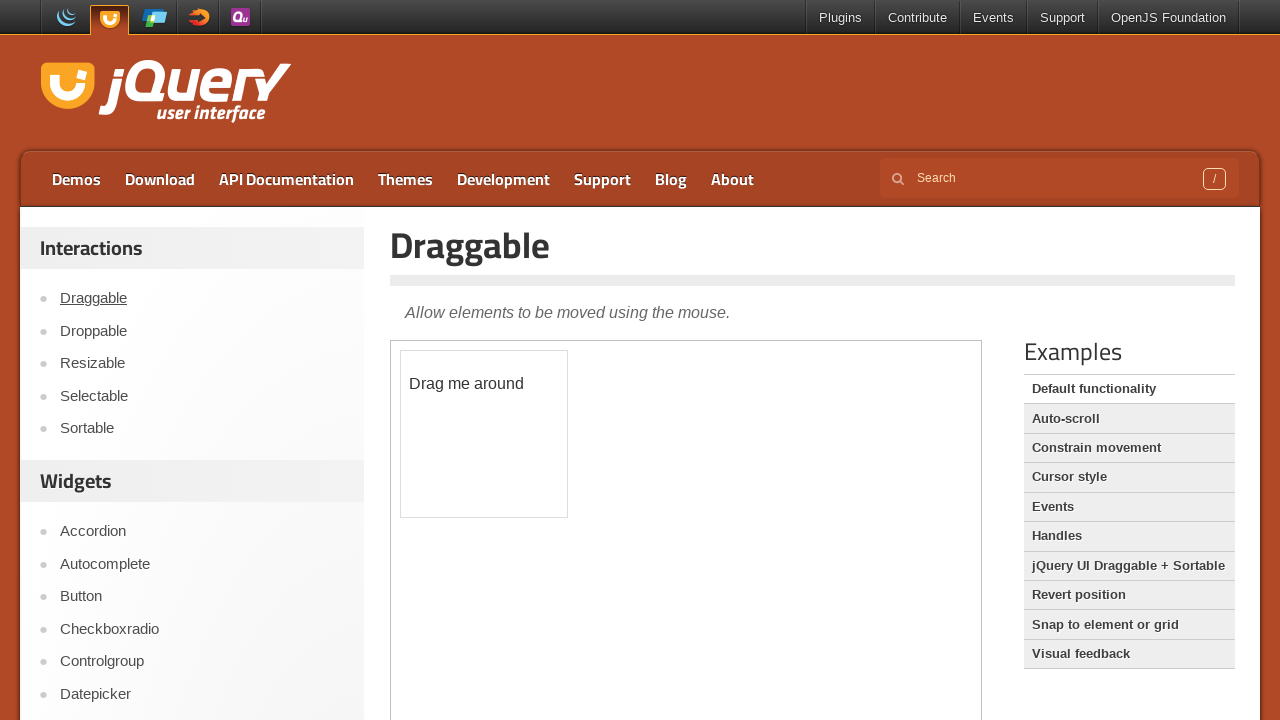

Performed drag-and-drop action on draggable element with target position (100, 100) at (501, 451)
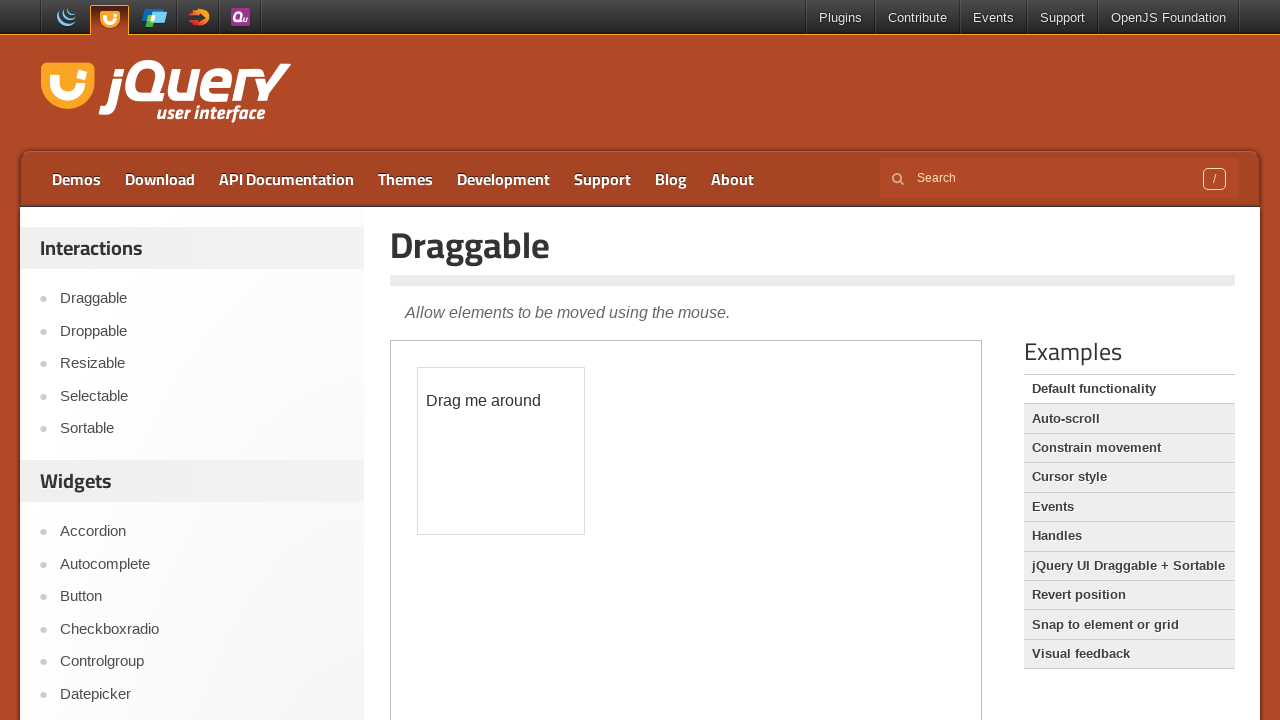

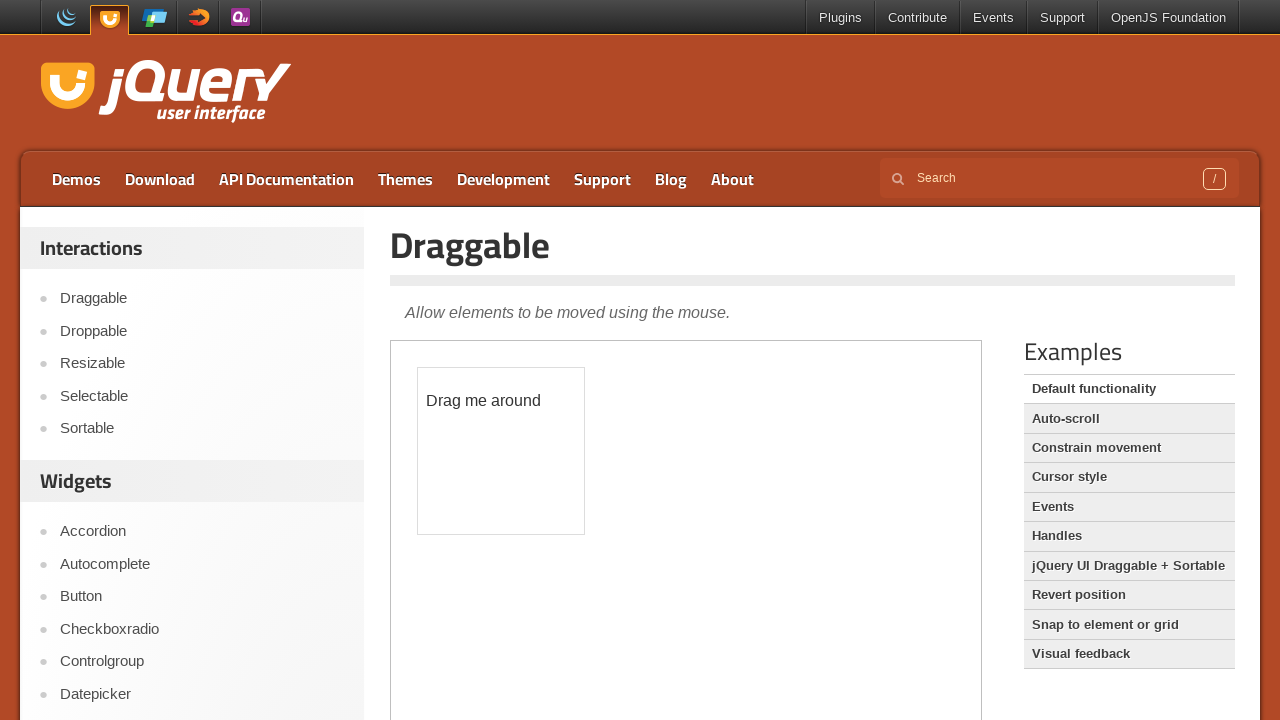